Tests that the Adobe Creative Cloud Teams page loads without critical console errors by reloading the page and verifying the page load indicator appears.

Starting URL: https://www.adobe.com/creativecloud/business/teams.html

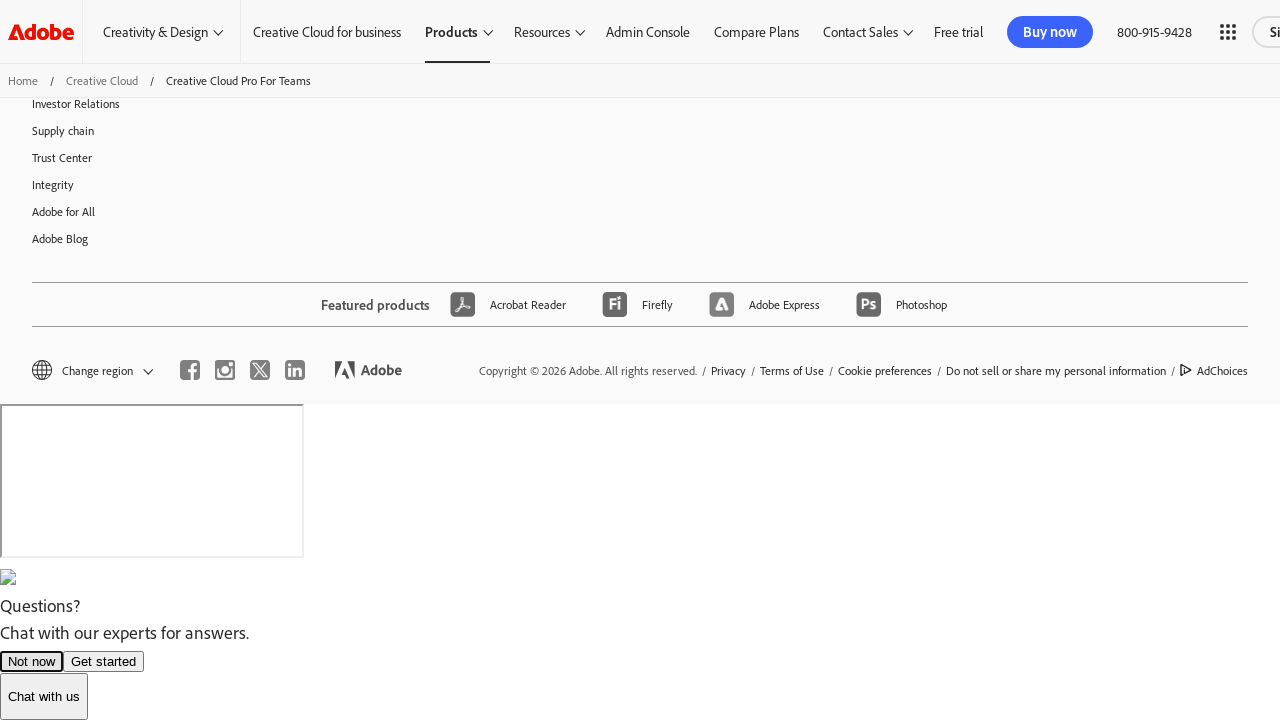

Reloaded the Adobe Creative Cloud Teams page with networkidle wait condition
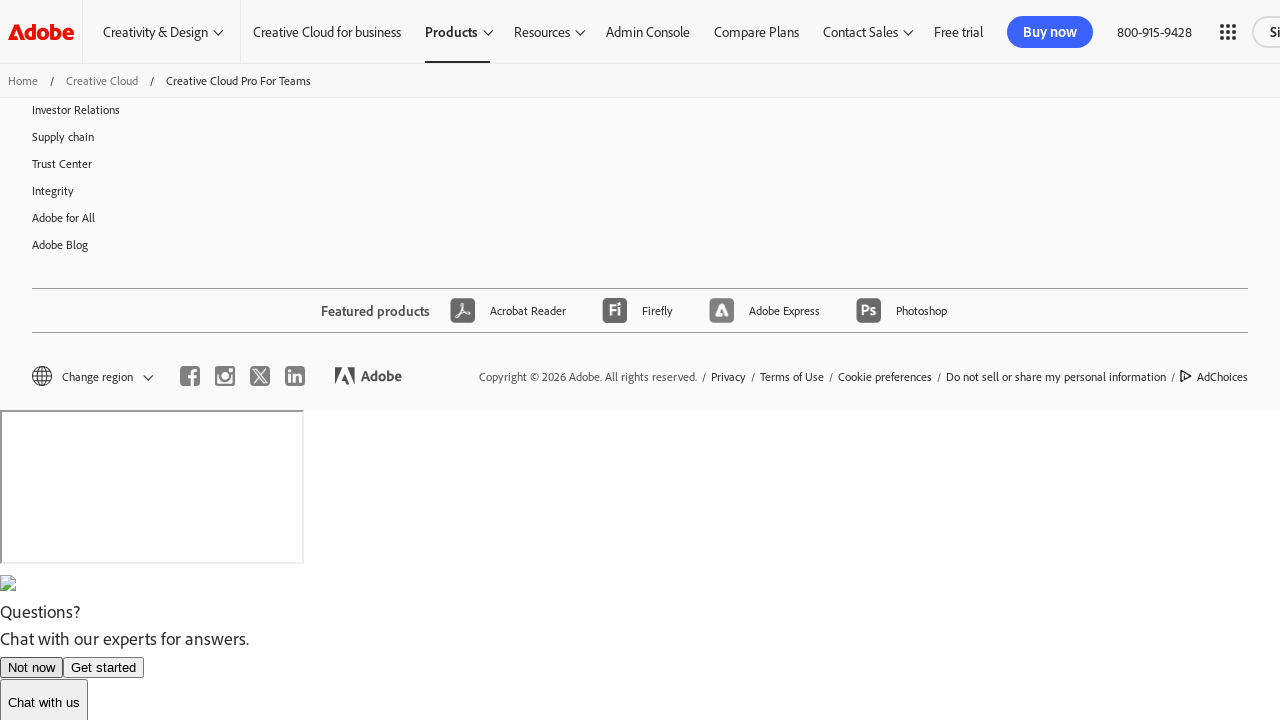

Page load indicator appeared, confirming page loaded successfully without critical errors
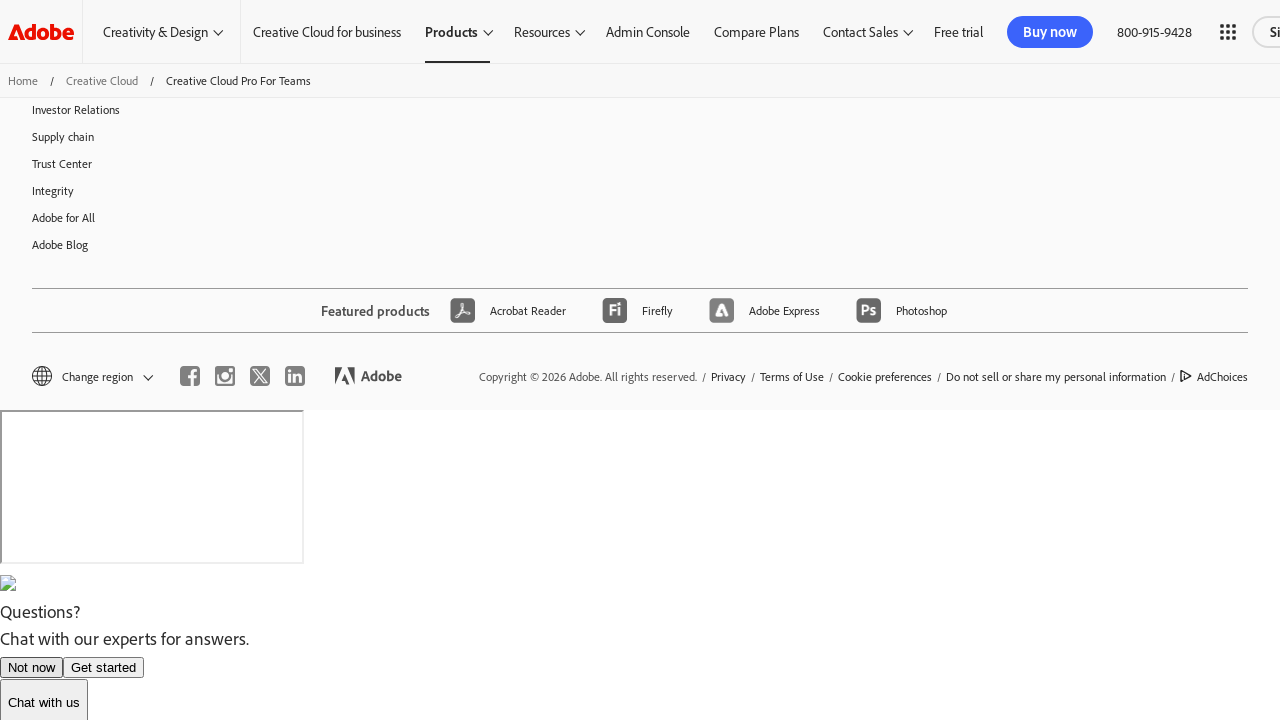

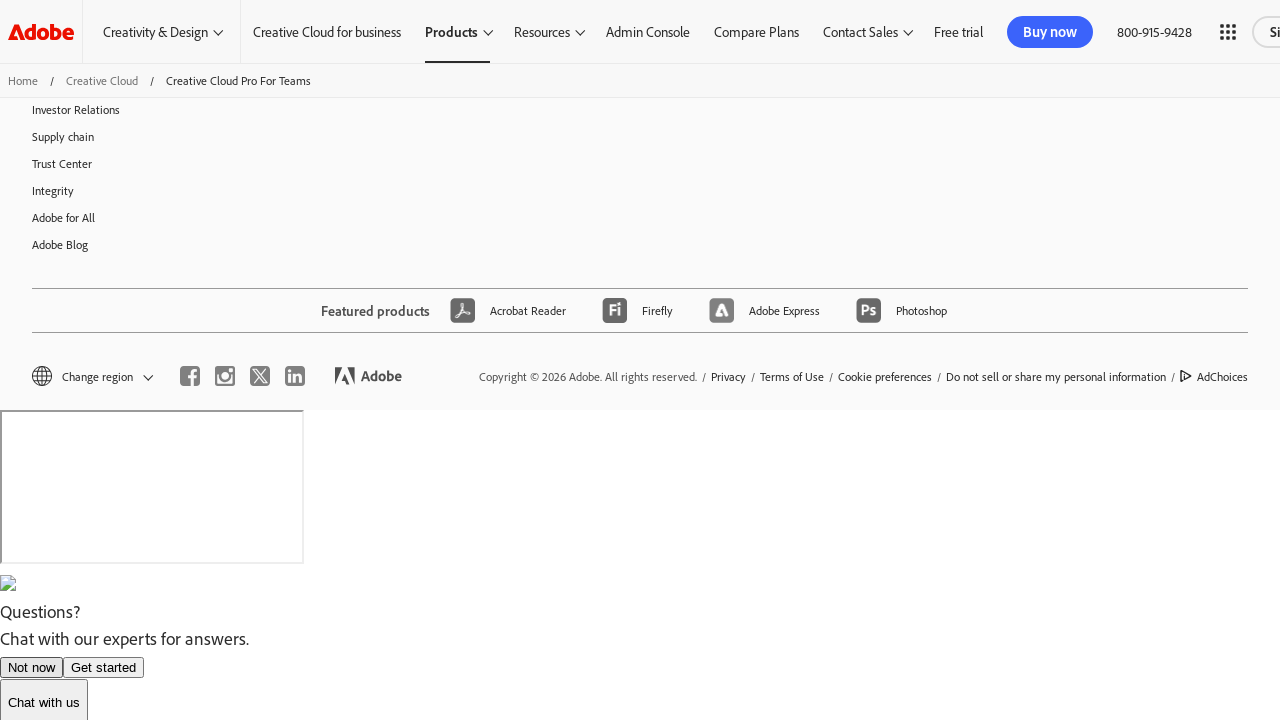